Tests mouse hover functionality by revealing hidden content and clicking on the Top link

Starting URL: https://rahulshettyacademy.com/AutomationPractice/

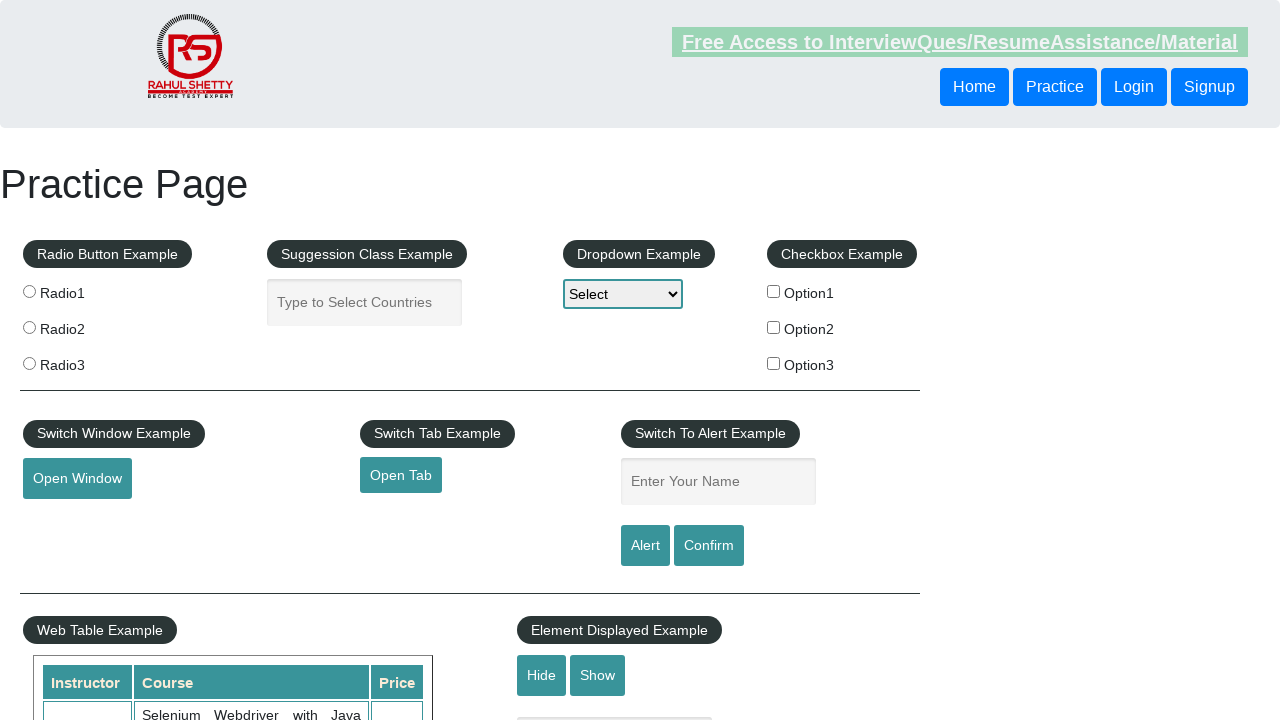

Hovered over mouse hover element to reveal hidden content at (83, 361) on #mousehover
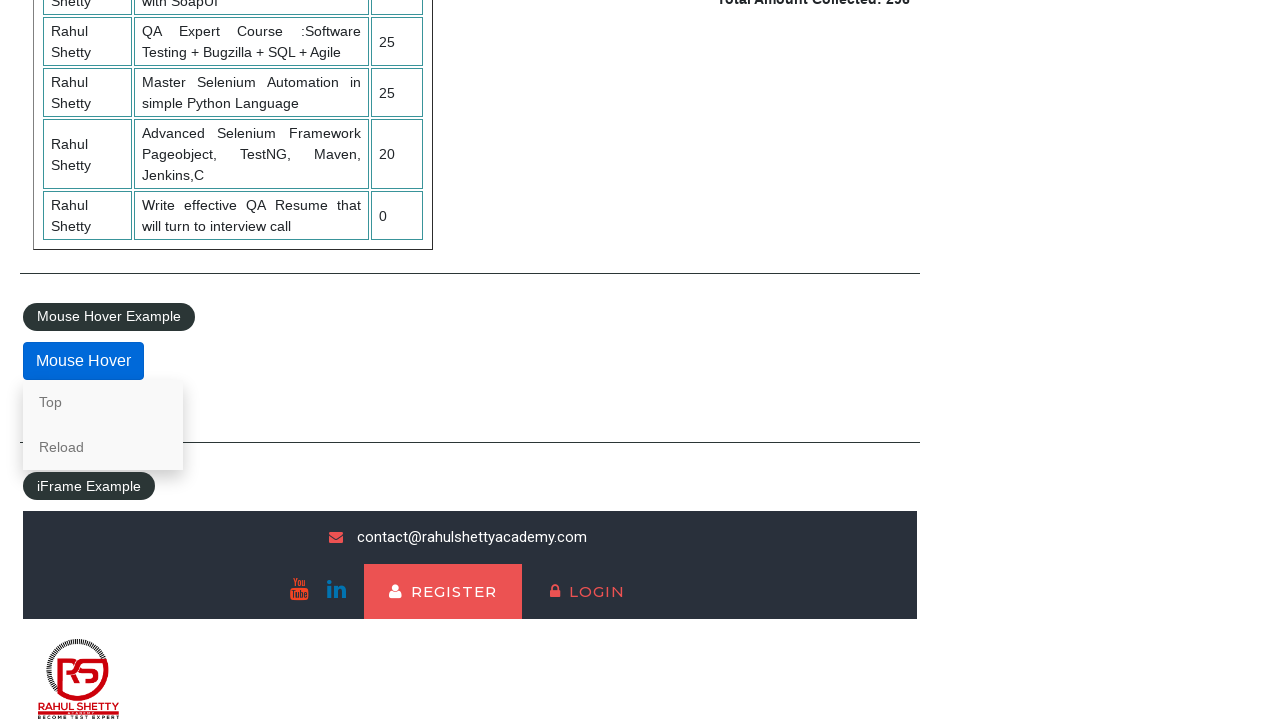

Clicked on Top link from the revealed hover menu at (103, 402) on .mouse-hover-content [href='#top']
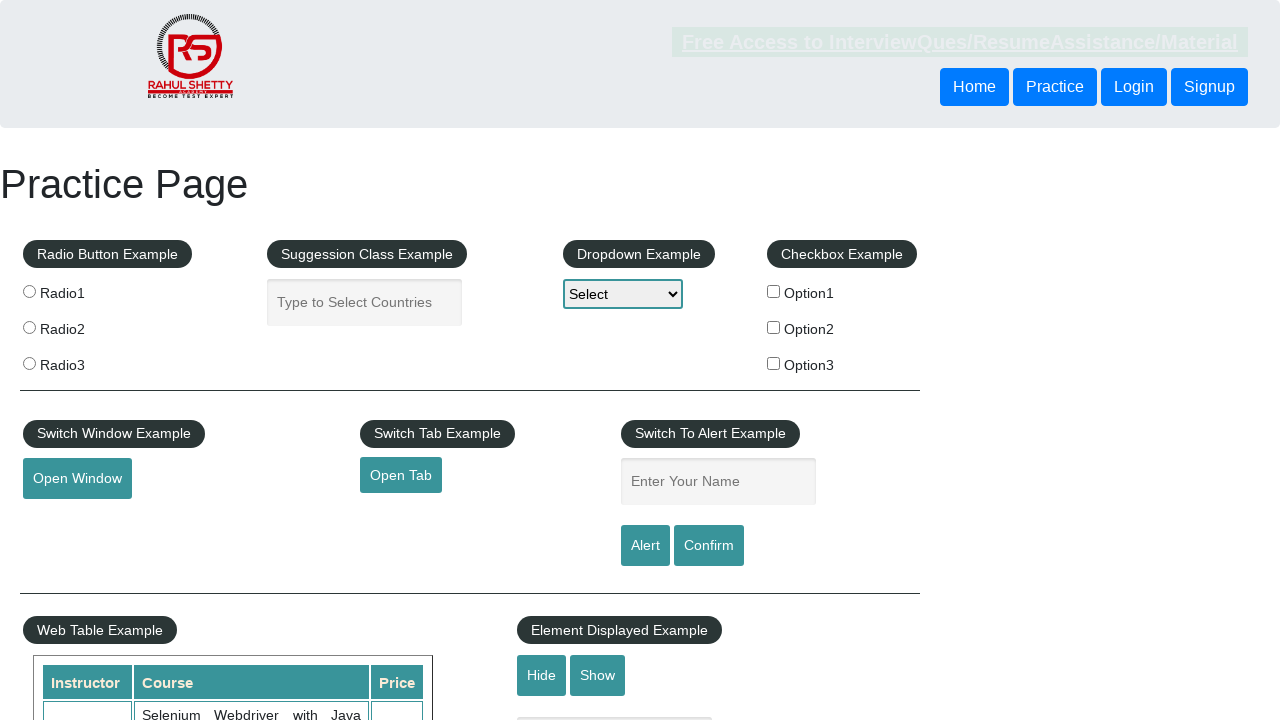

Clicked on mousehover button again at (83, 361) on #mousehover
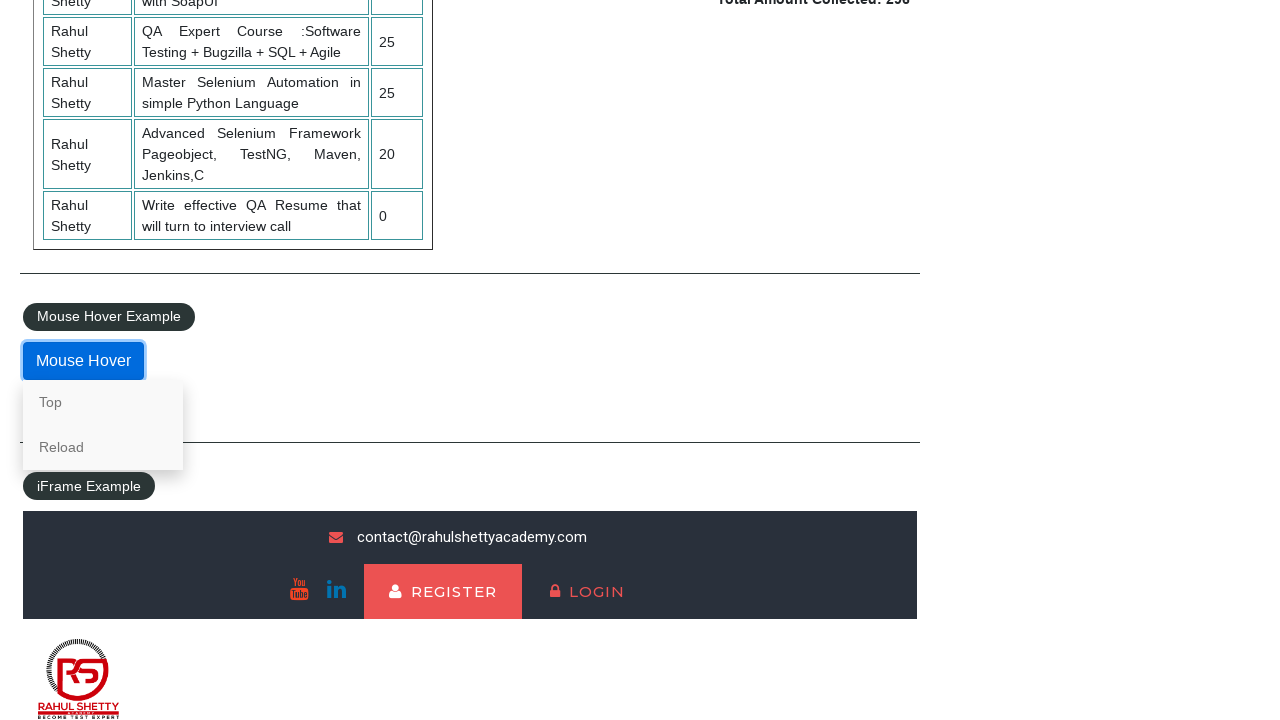

Force clicked on Top link to handle hidden element at (103, 402) on text=Top
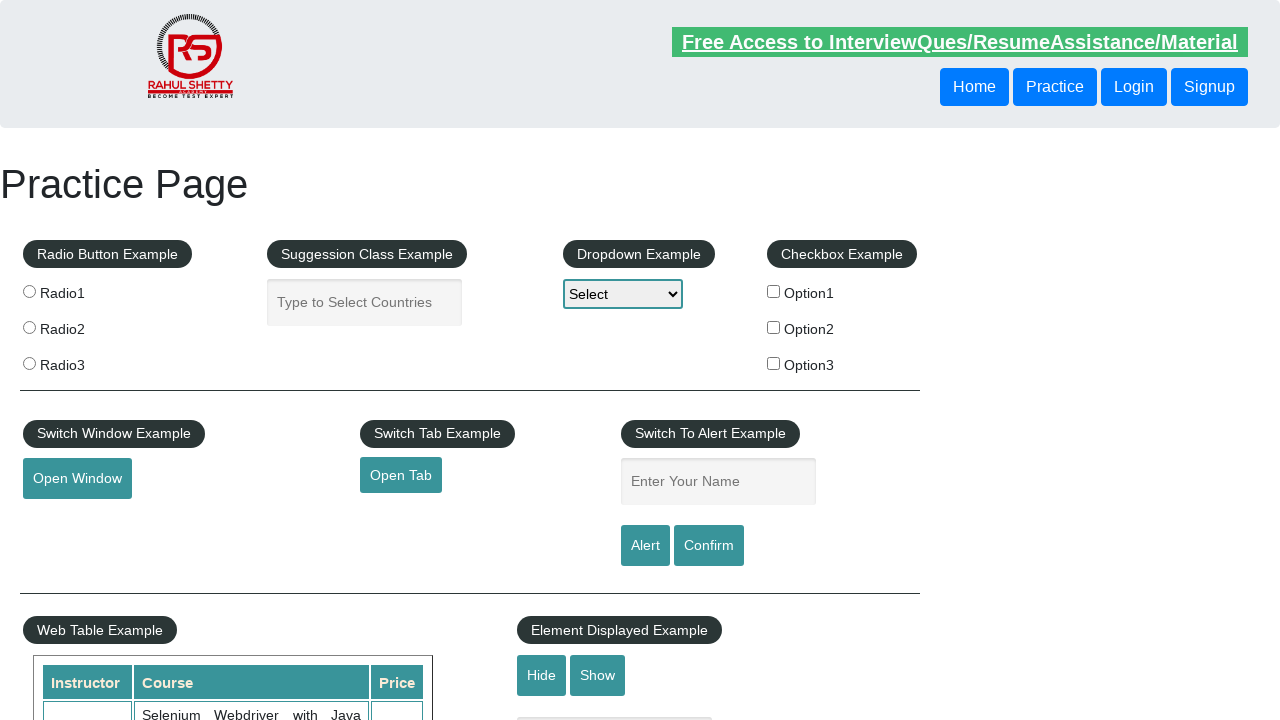

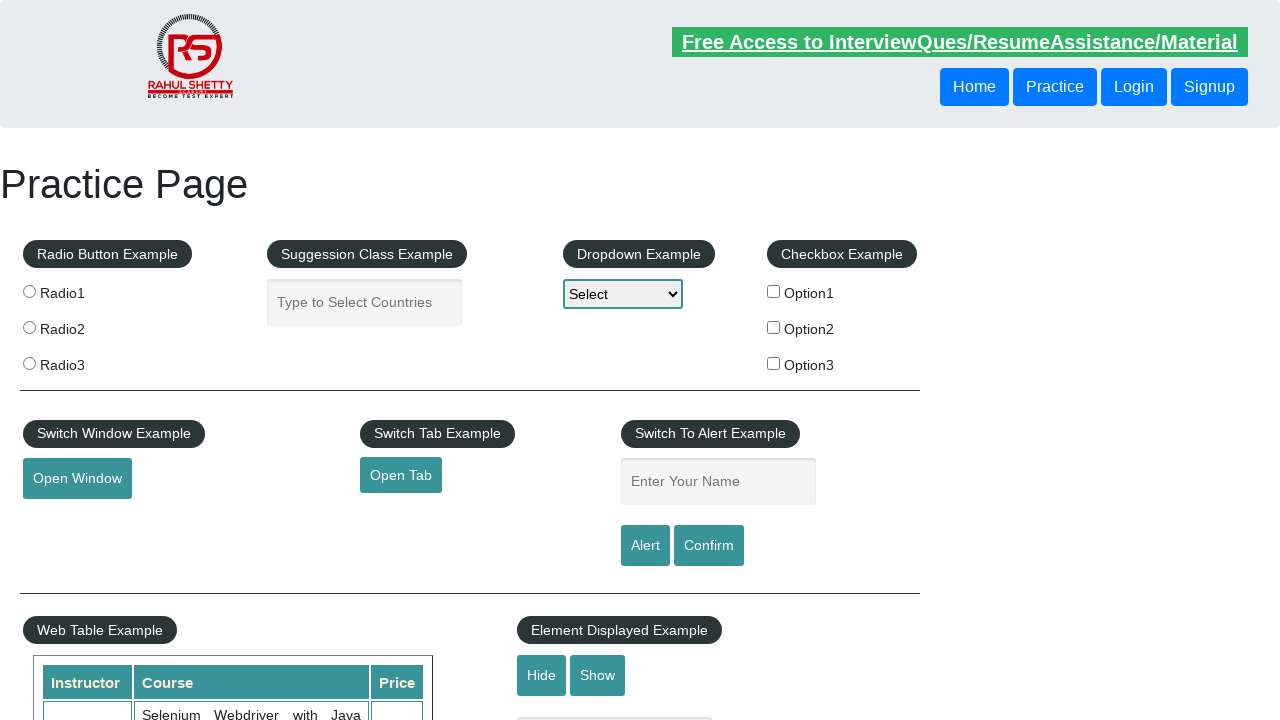